Tests dropdown selection functionality by selecting a country (Colombia) from a dropdown menu using its value attribute

Starting URL: https://www.globalsqa.com/demo-site/select-dropdown-menu/

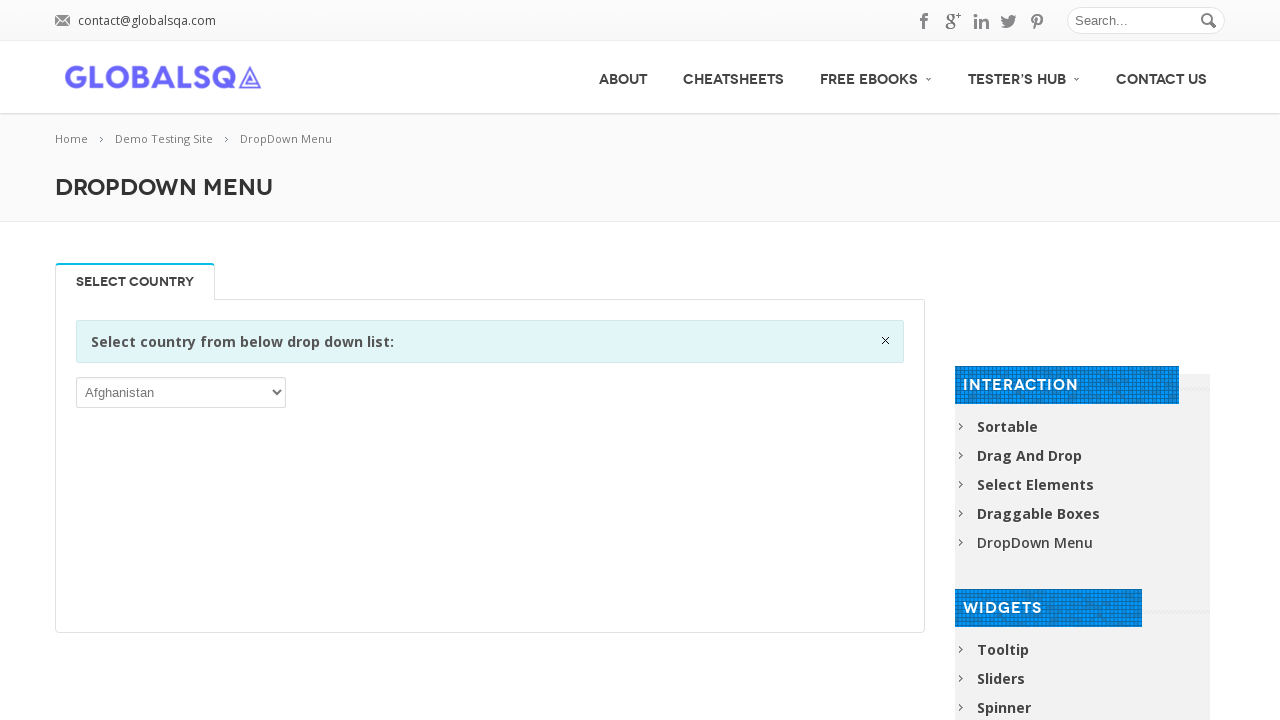

Country dropdown became visible
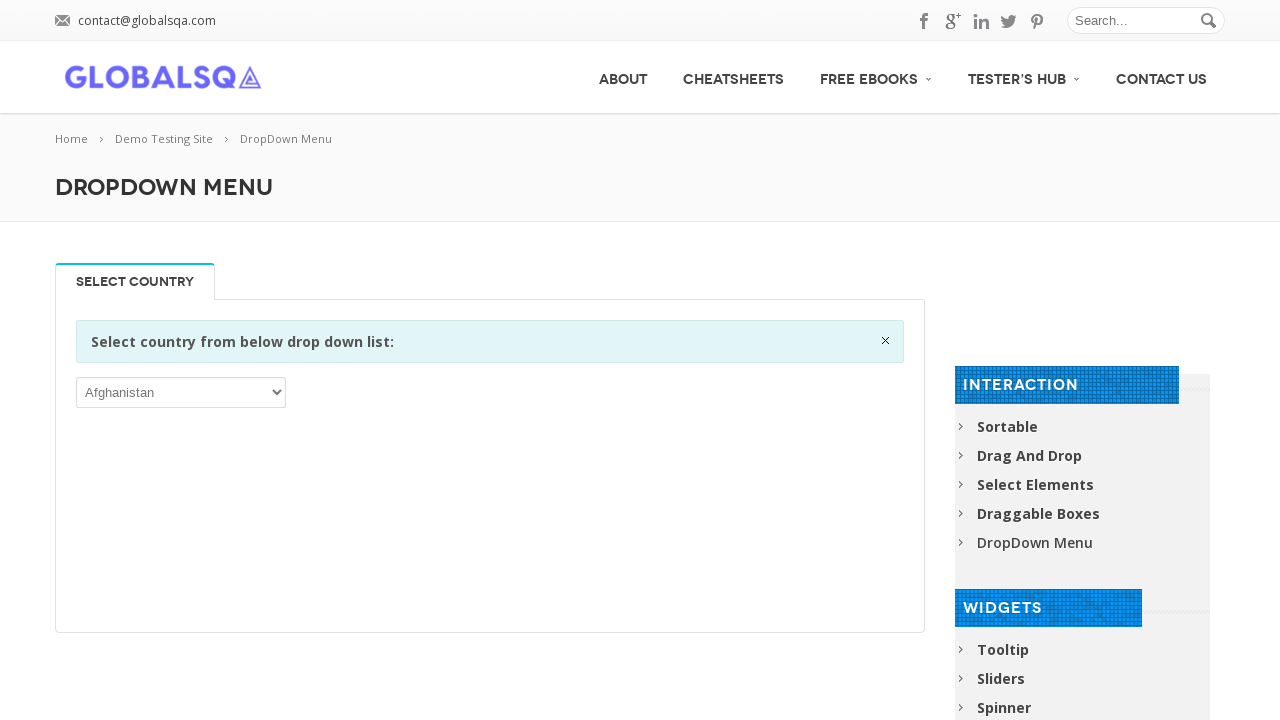

Selected Colombia (COL) from the dropdown menu on xpath=//*[@class='resp-tabs-container']//select
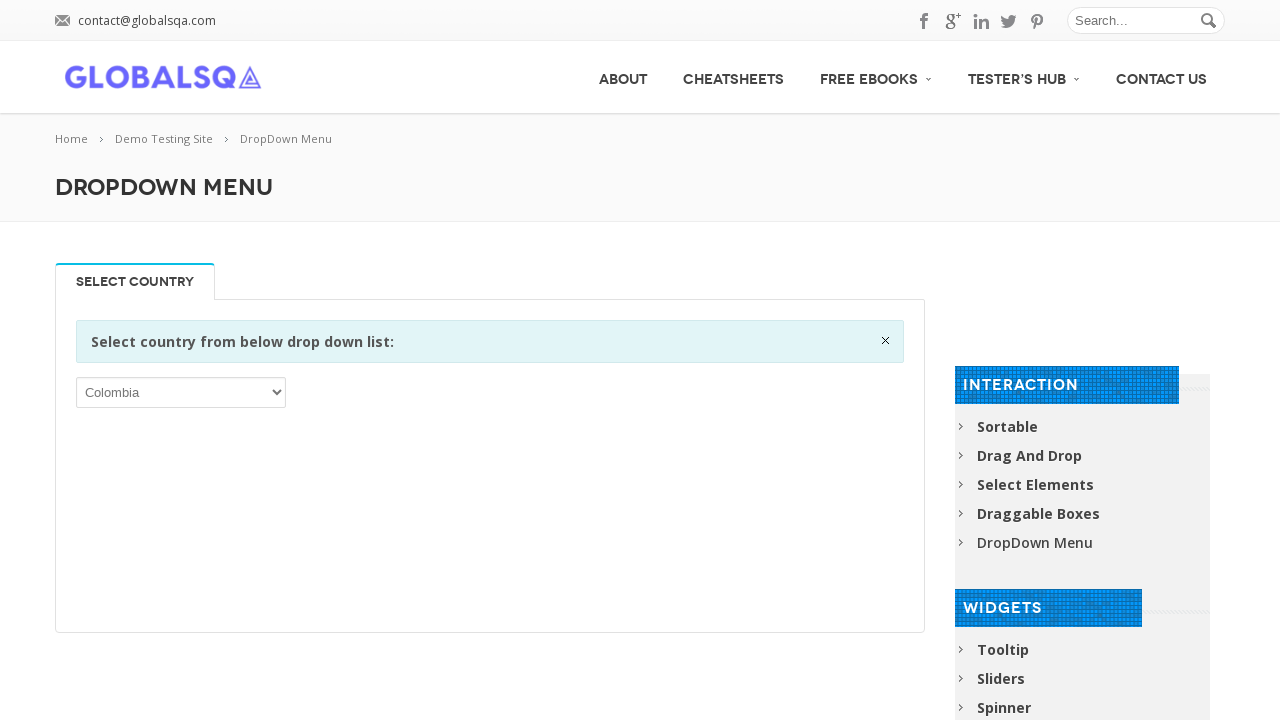

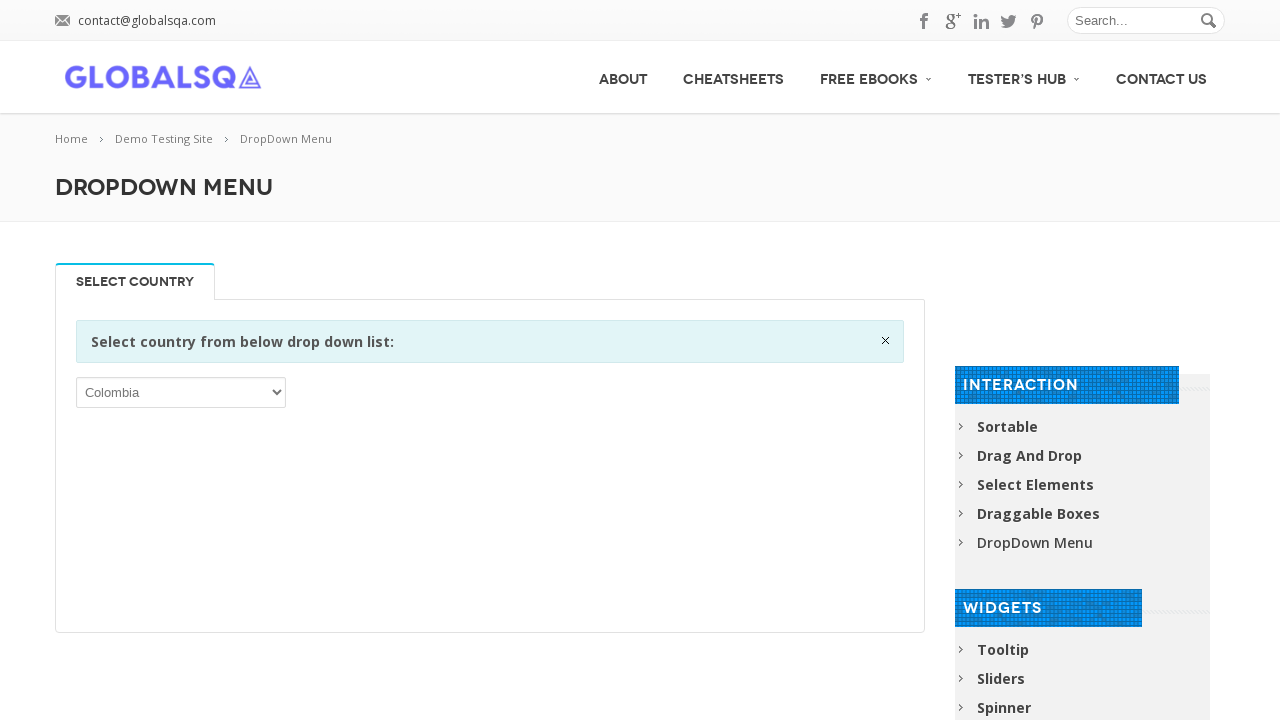